Navigates to the civil sales website and clicks on a county link to access the sales search page, then verifies that search results table is displayed.

Starting URL: http://salesweb.civilview.com/

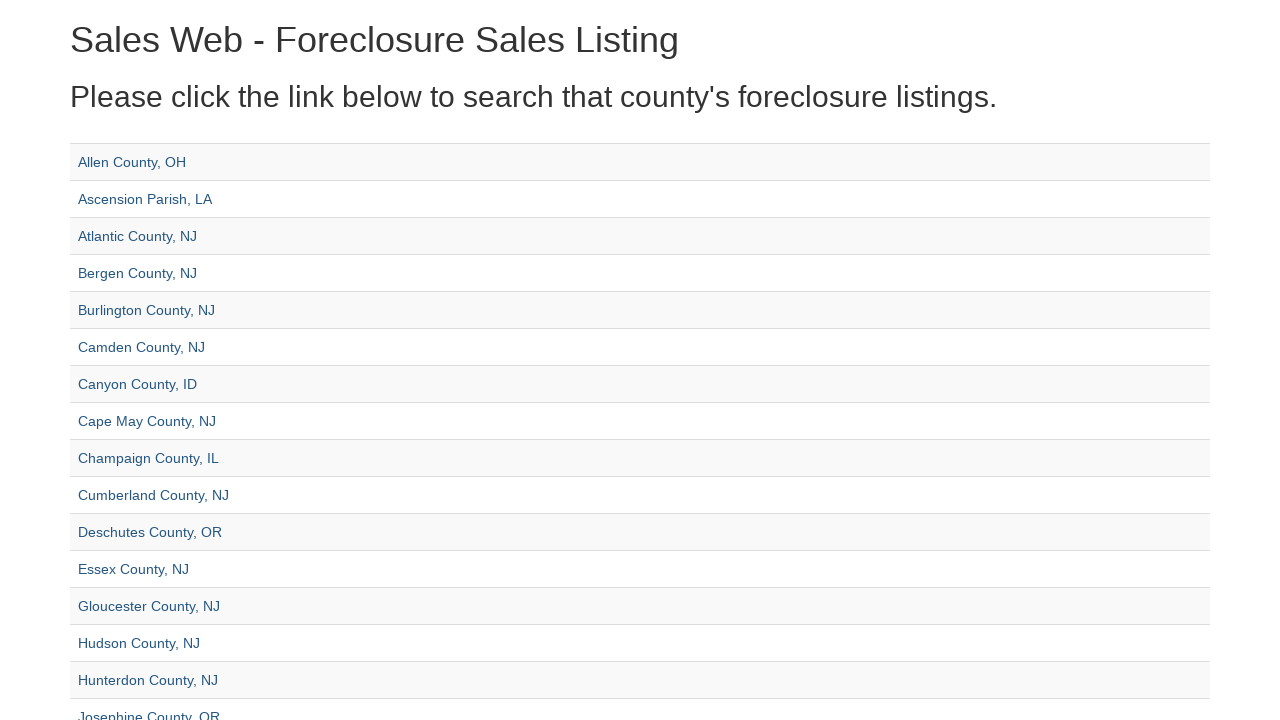

Clicked on Union county link to access sales search page at (133, 682) on a[href="/Sales/SalesSearch?countyId=15"]
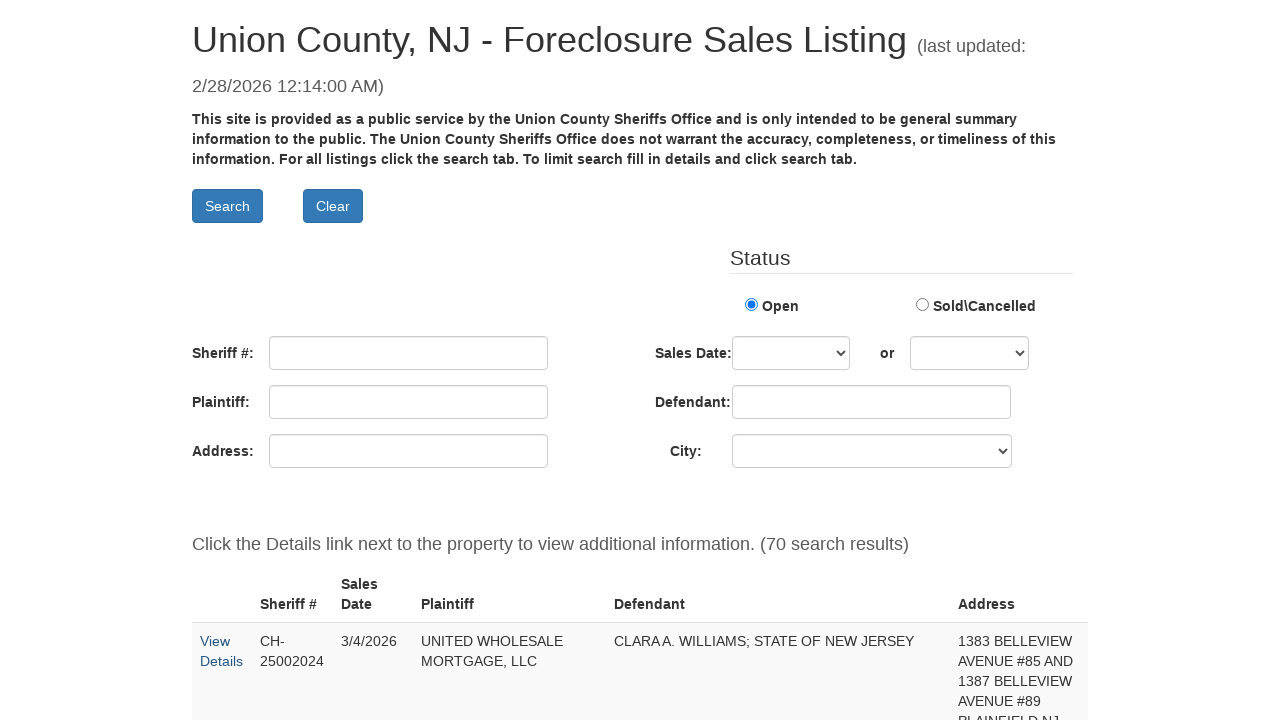

Search results table loaded successfully
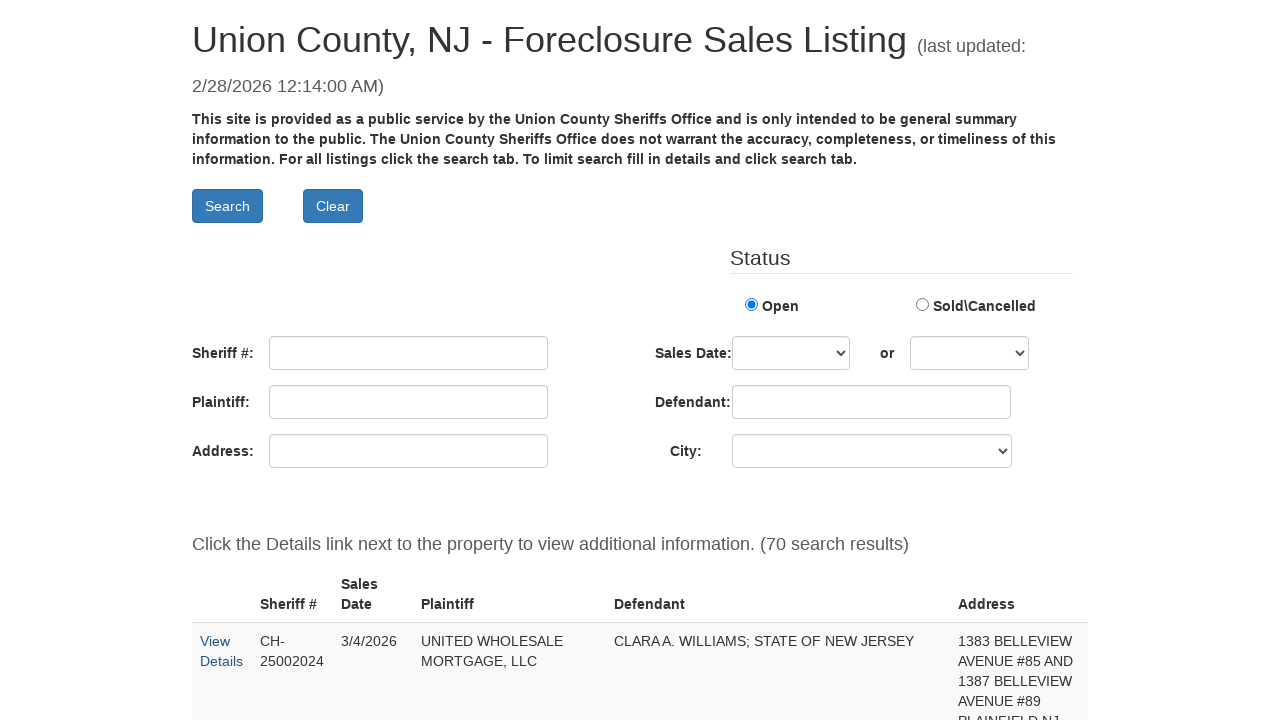

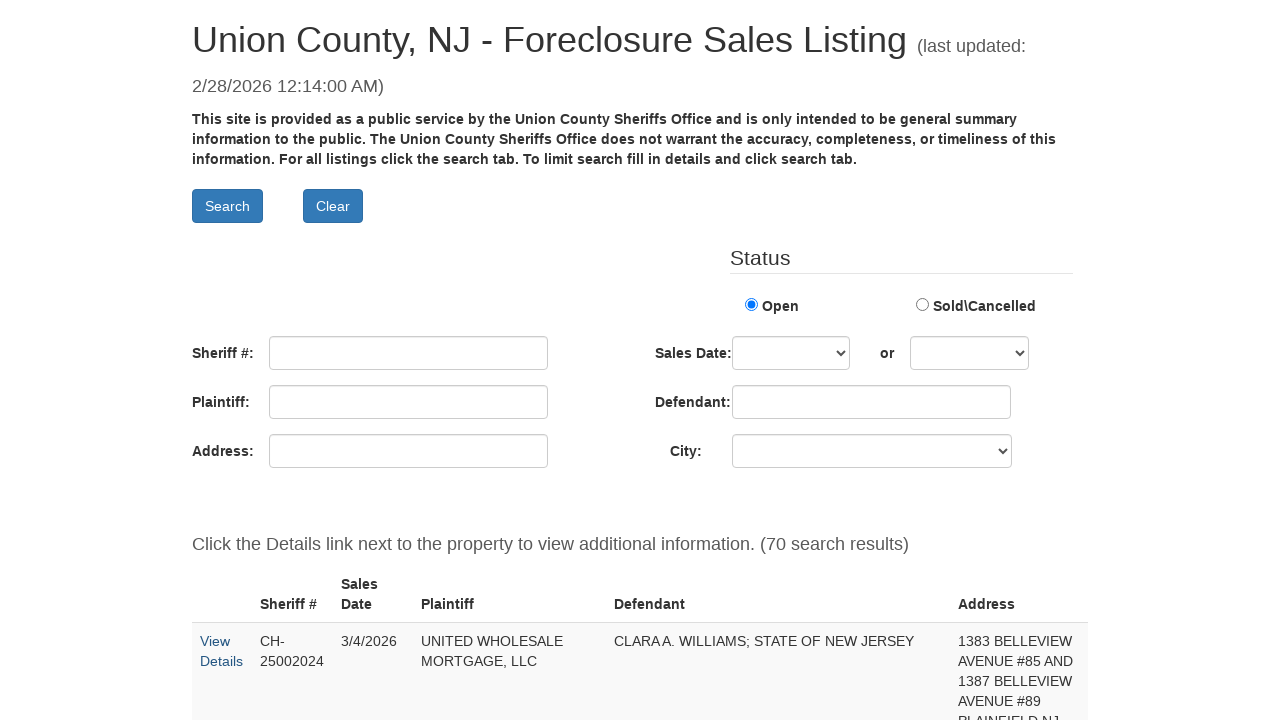